Tests state dropdown selection by selecting Illinois, Virginia, and California using different selection methods (visible text, value, and index)

Starting URL: https://practice.cydeo.com/dropdown

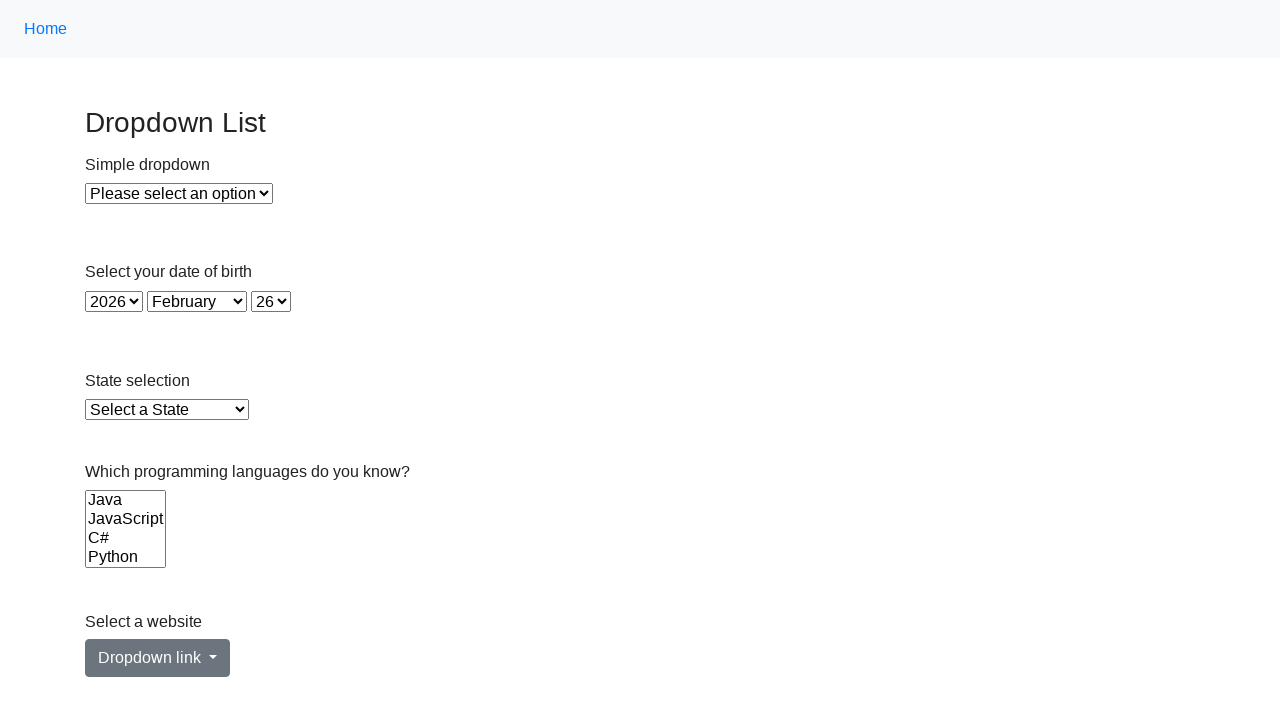

Located state dropdown element
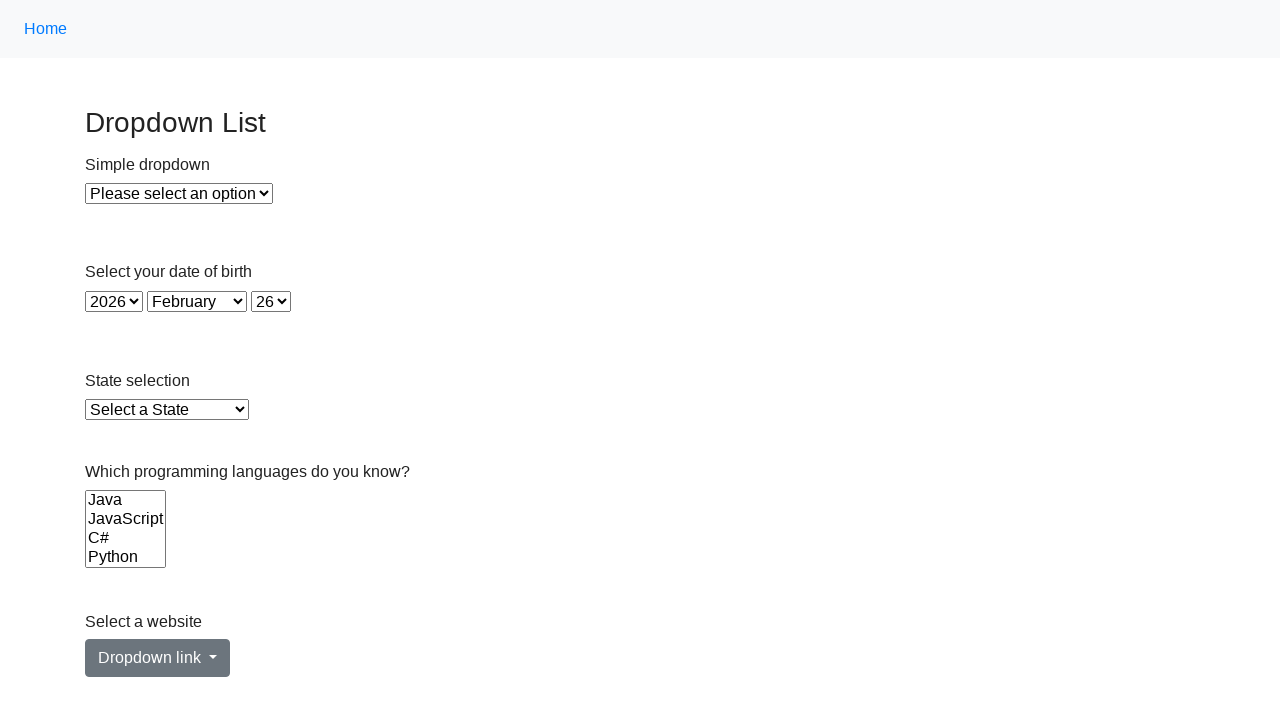

Selected Illinois from dropdown by visible text on select#state
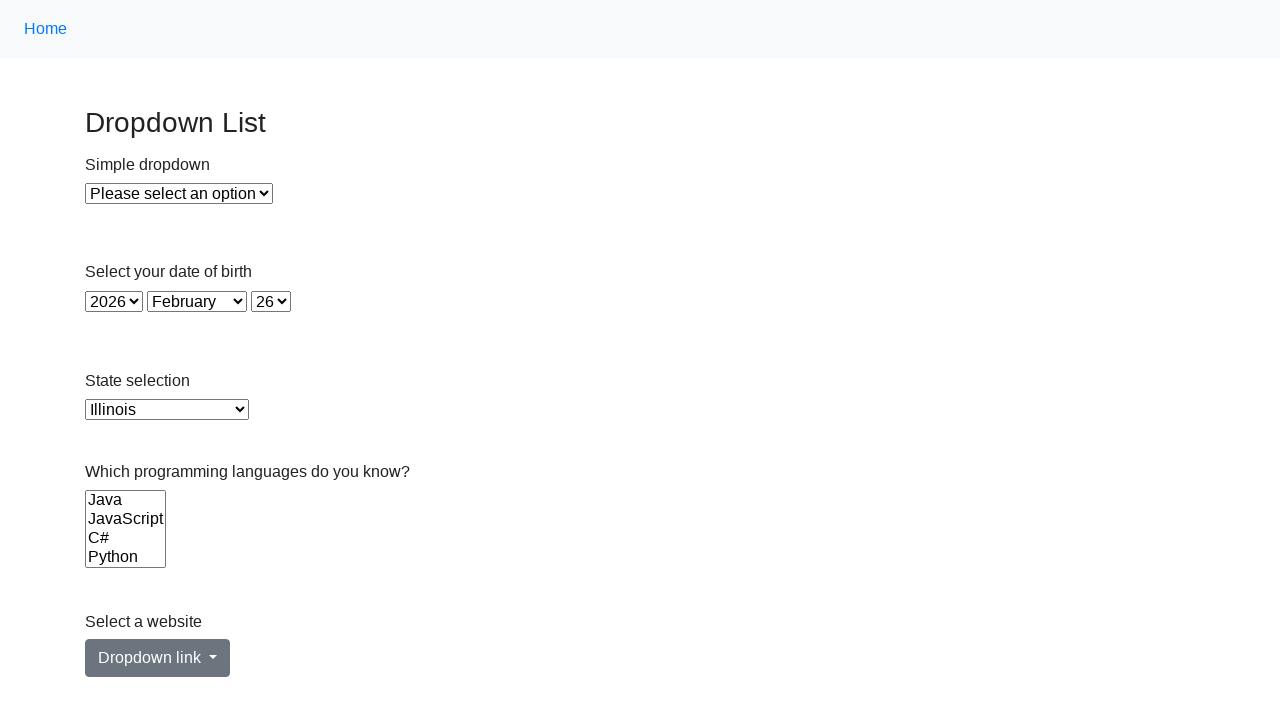

Selected Virginia from dropdown by value 'VA' on select#state
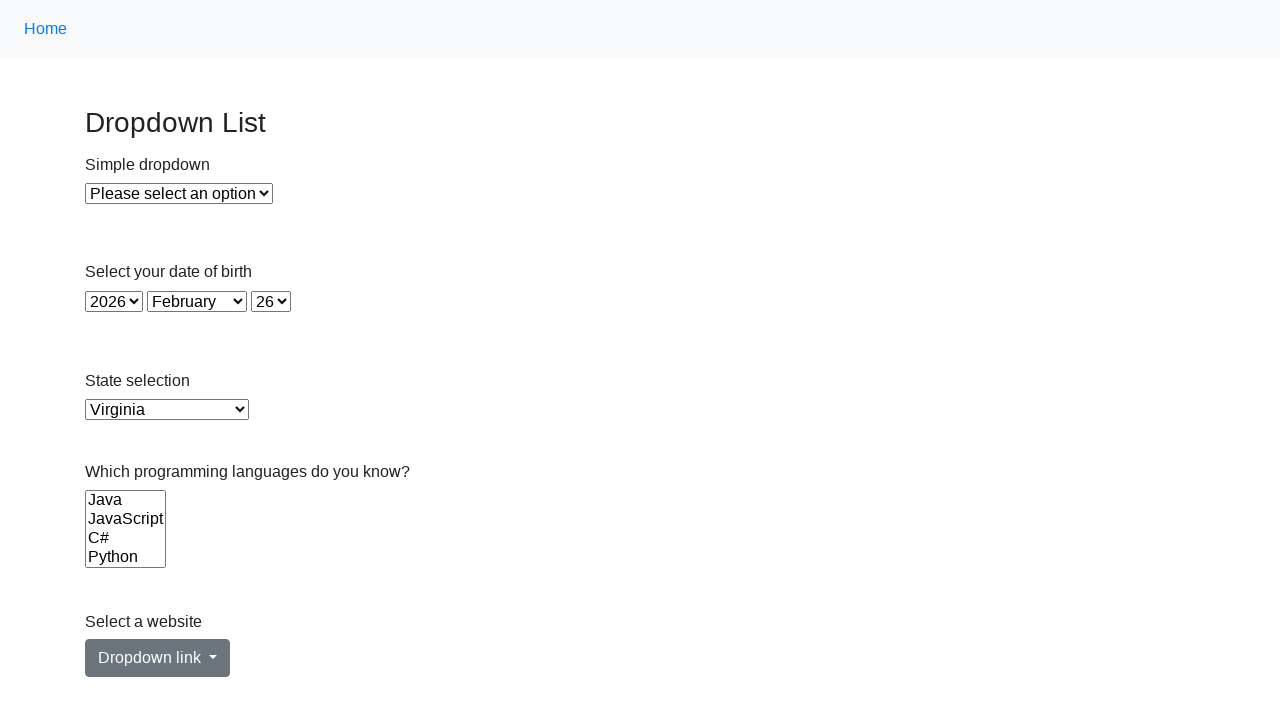

Selected California from dropdown by visible text on select#state
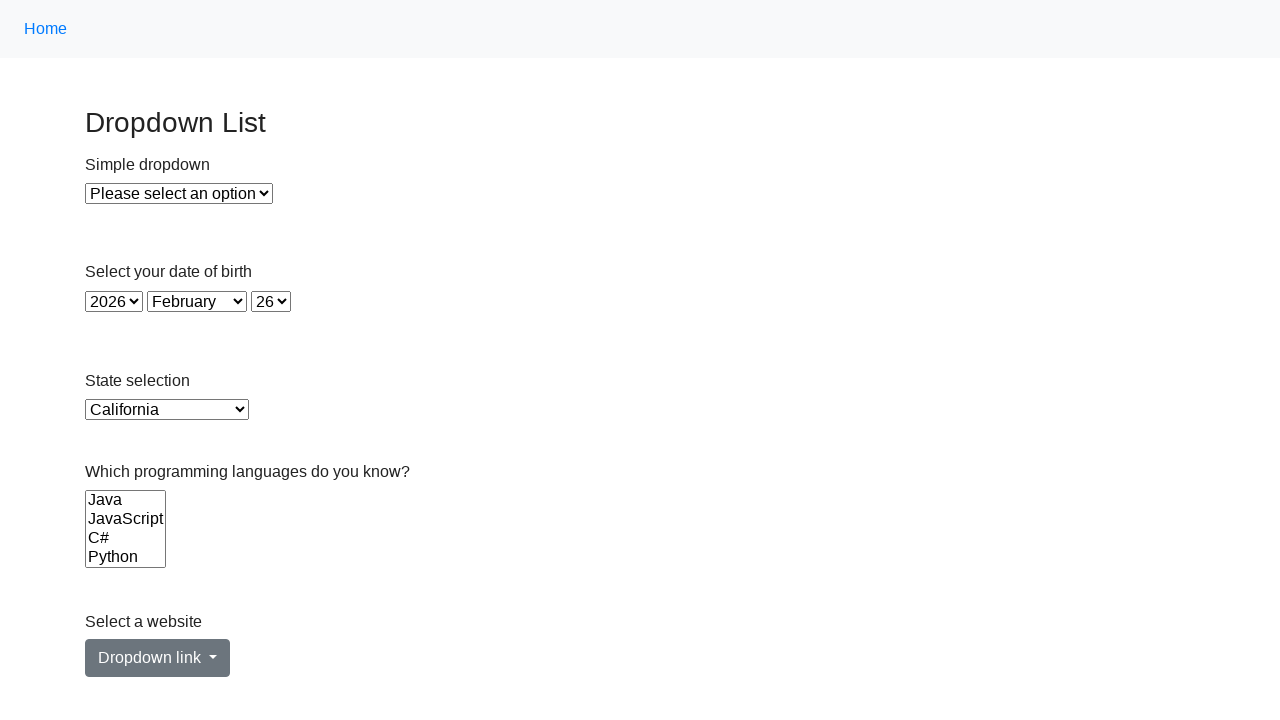

Retrieved selected option text 'California'
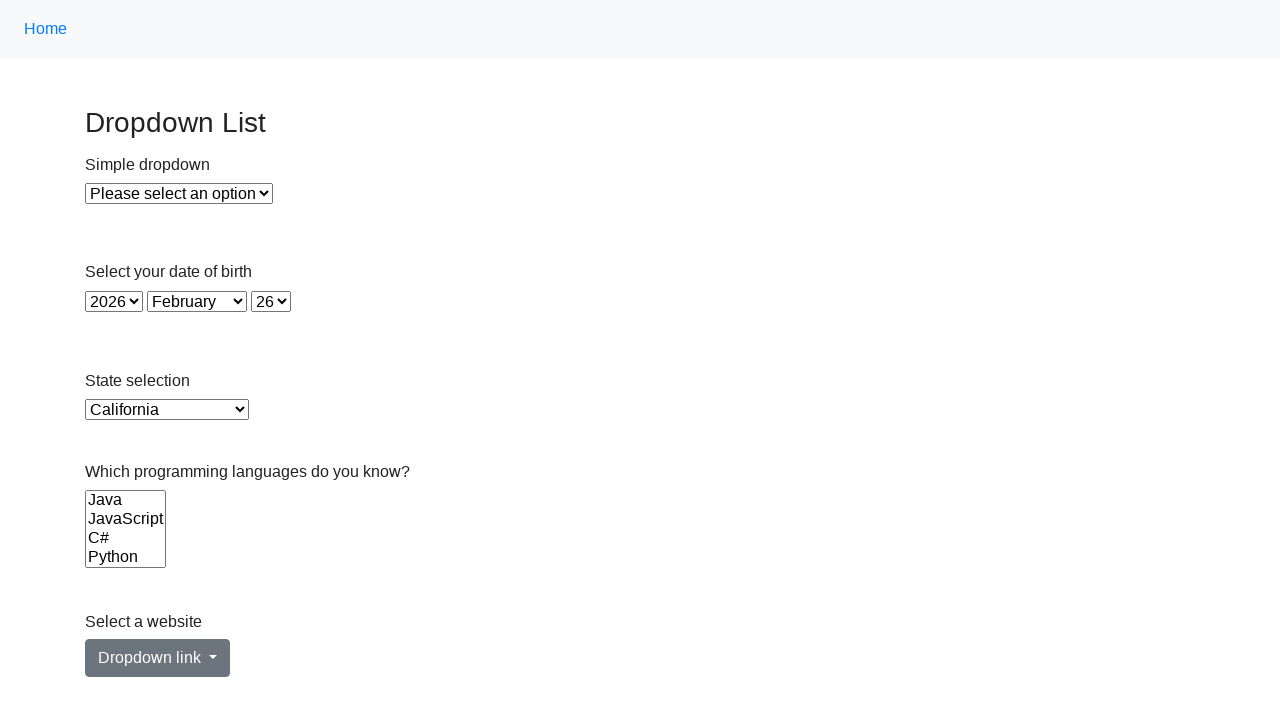

Verified that California is the selected option
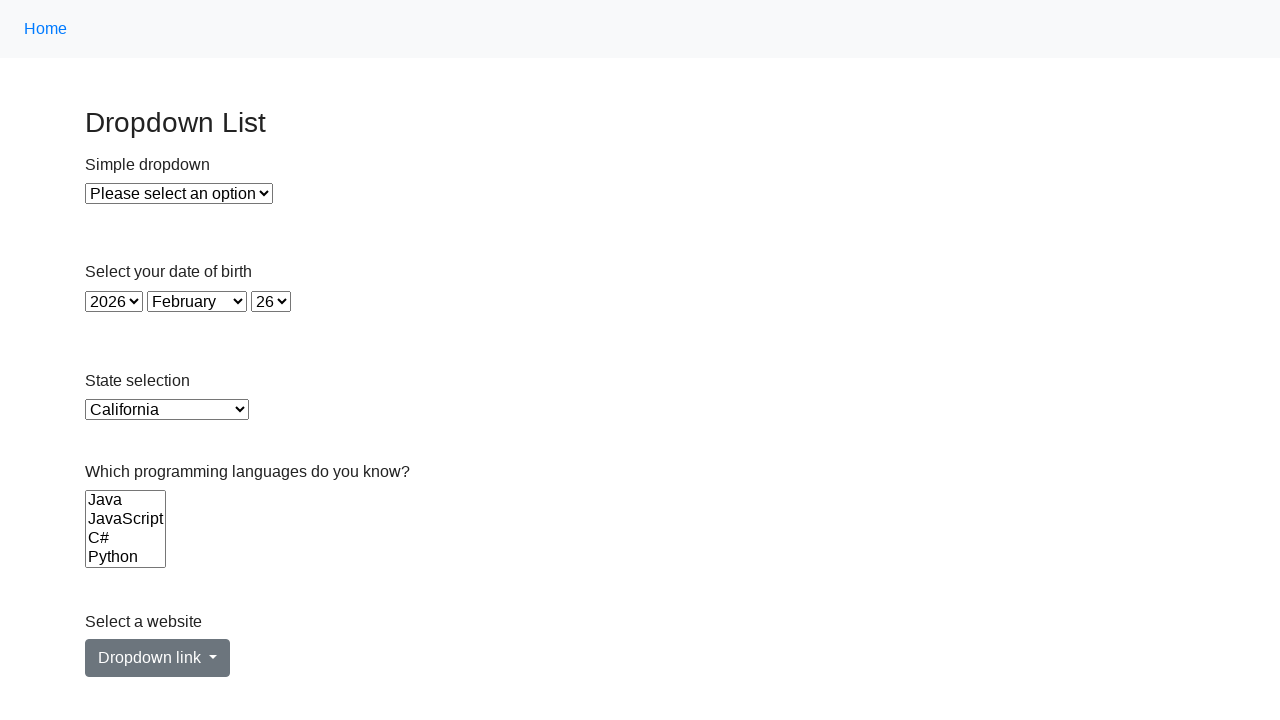

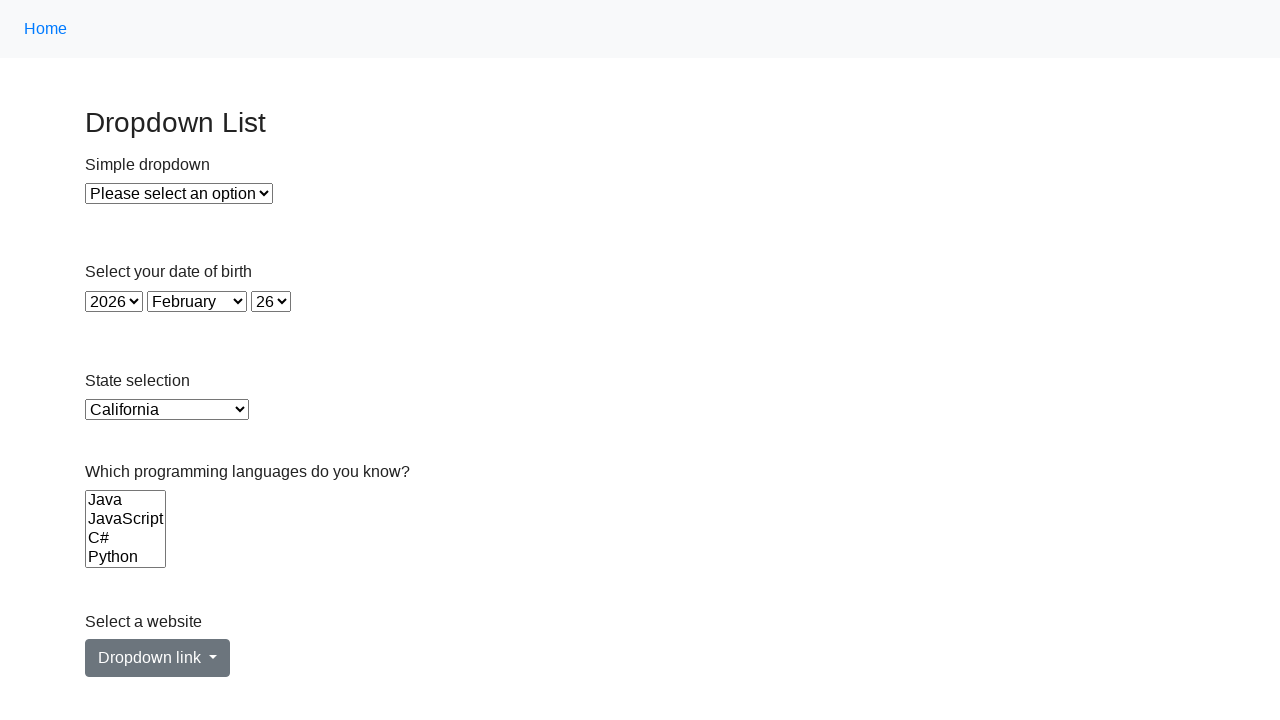